Navigates through a series of websites sequentially, visiting each page to verify they load correctly

Starting URL: http://hophd.com

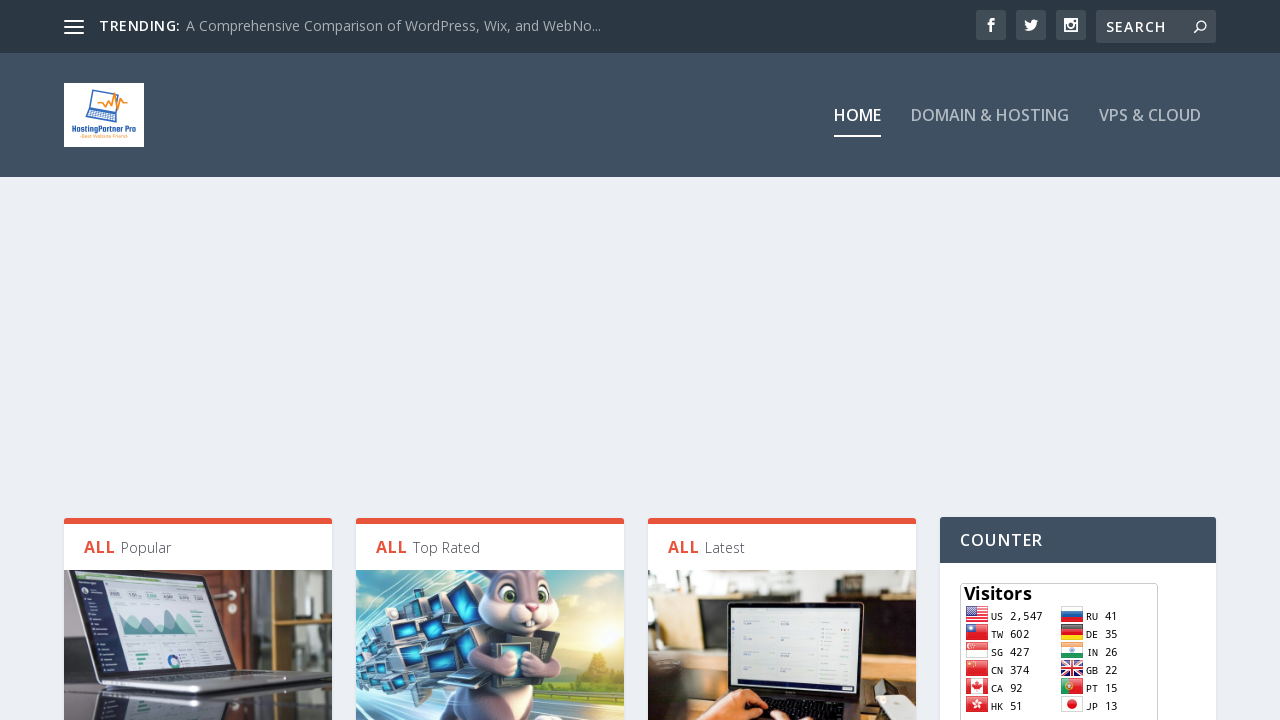

Initial page at http://hophd.com loaded
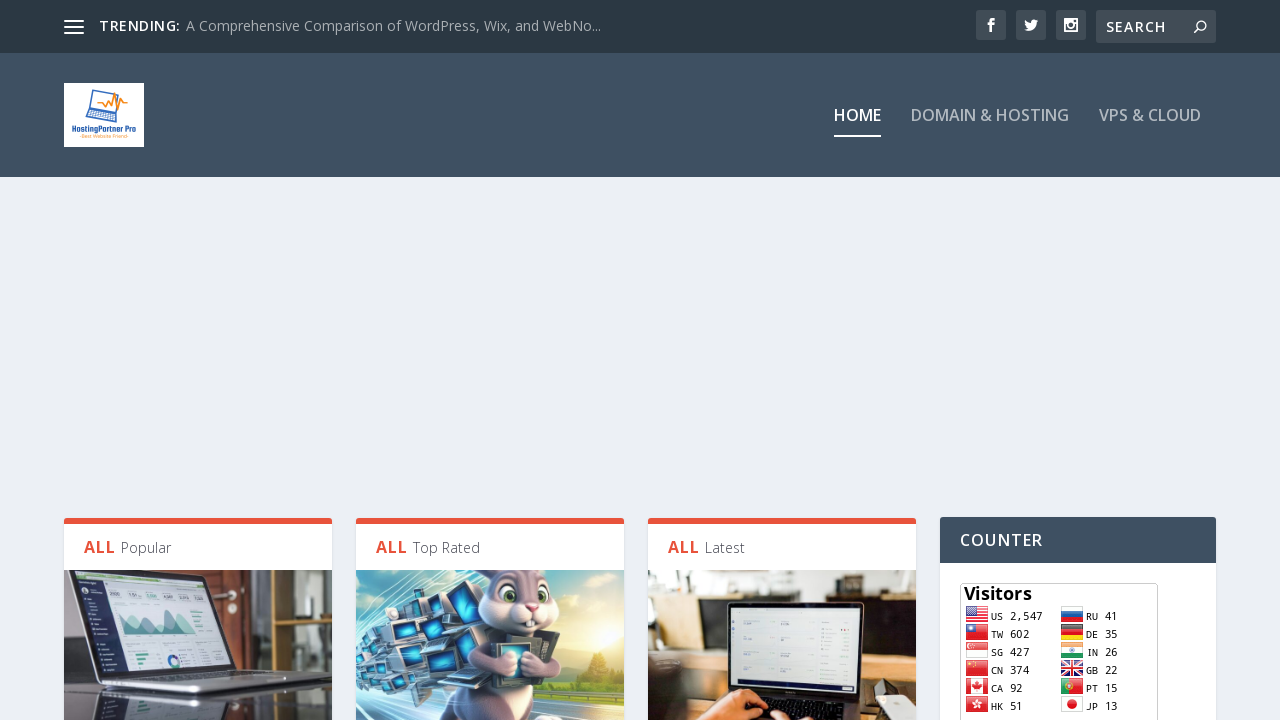

Navigated to http://drho.club
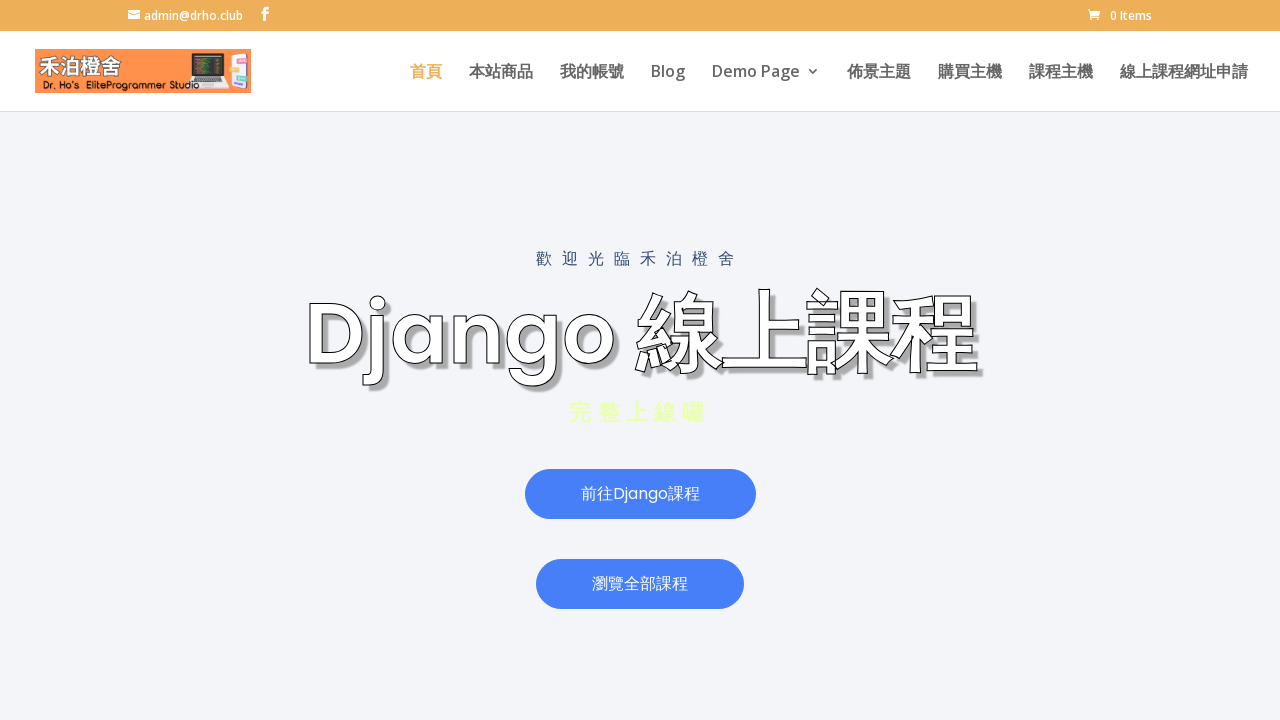

Page http://drho.club loaded completely
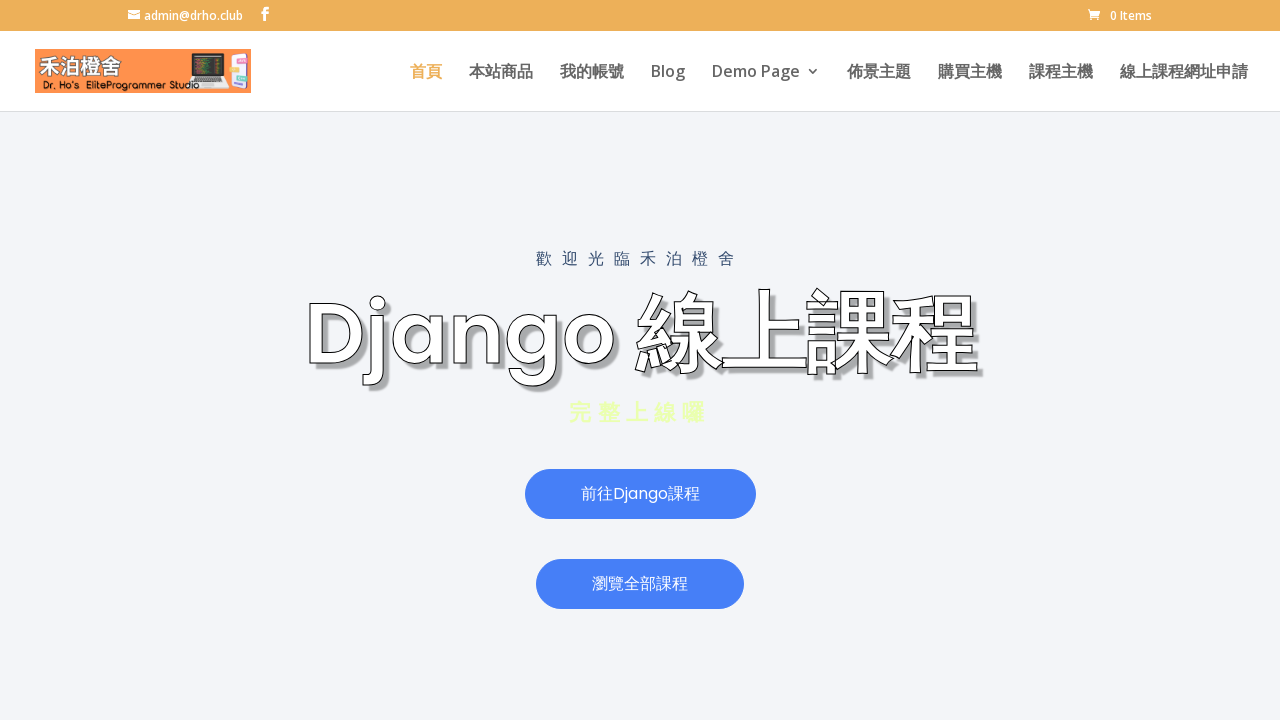

Navigated to http://skynetbooks.com
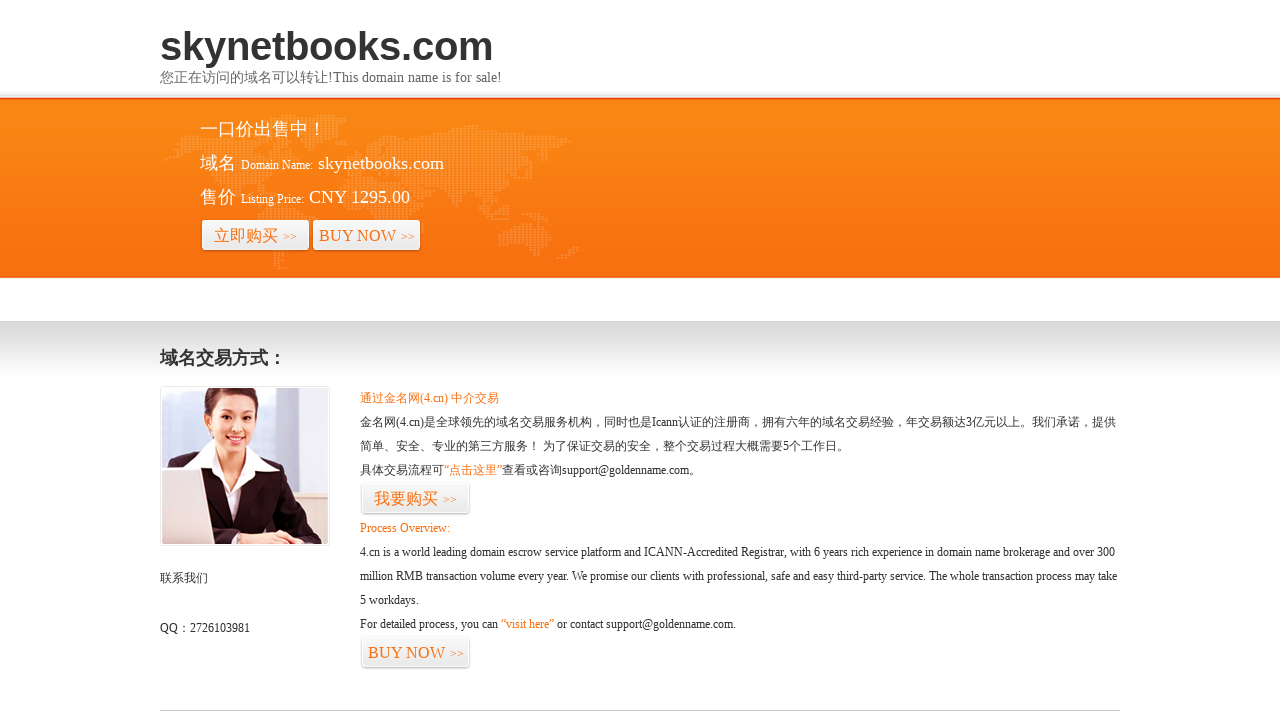

Page http://skynetbooks.com loaded completely
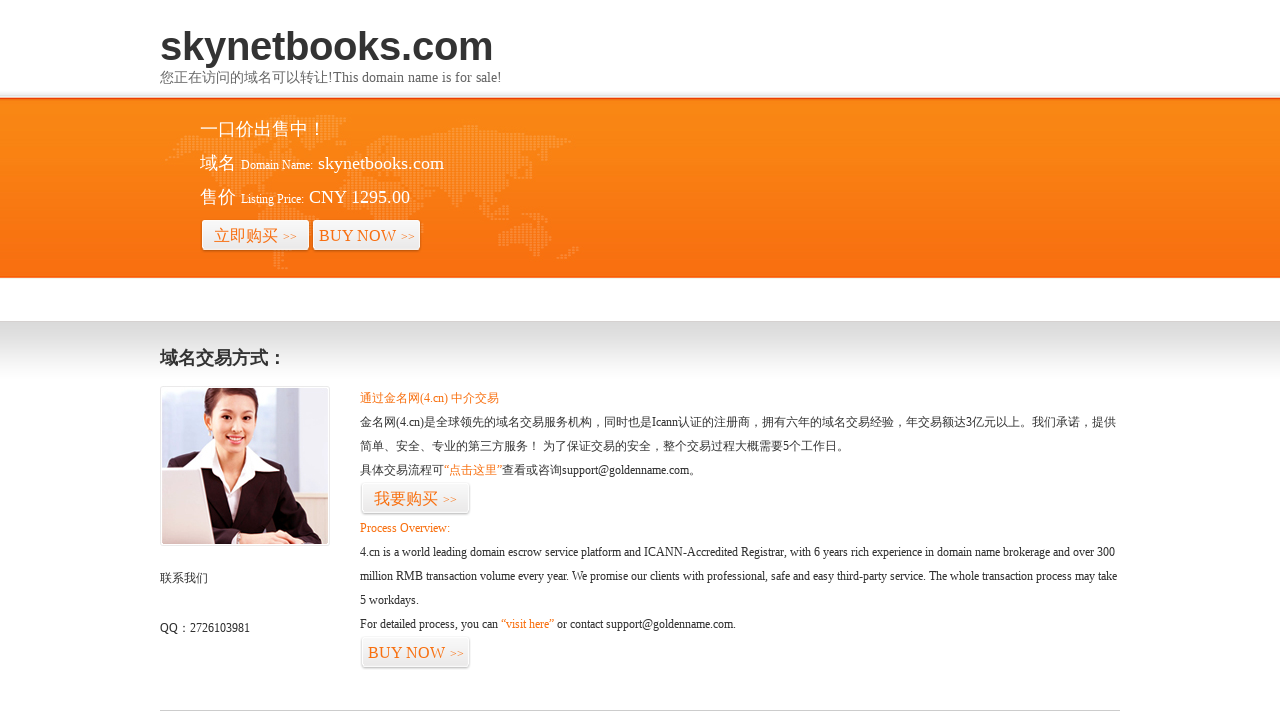

Navigated to http://drho.tw/fit
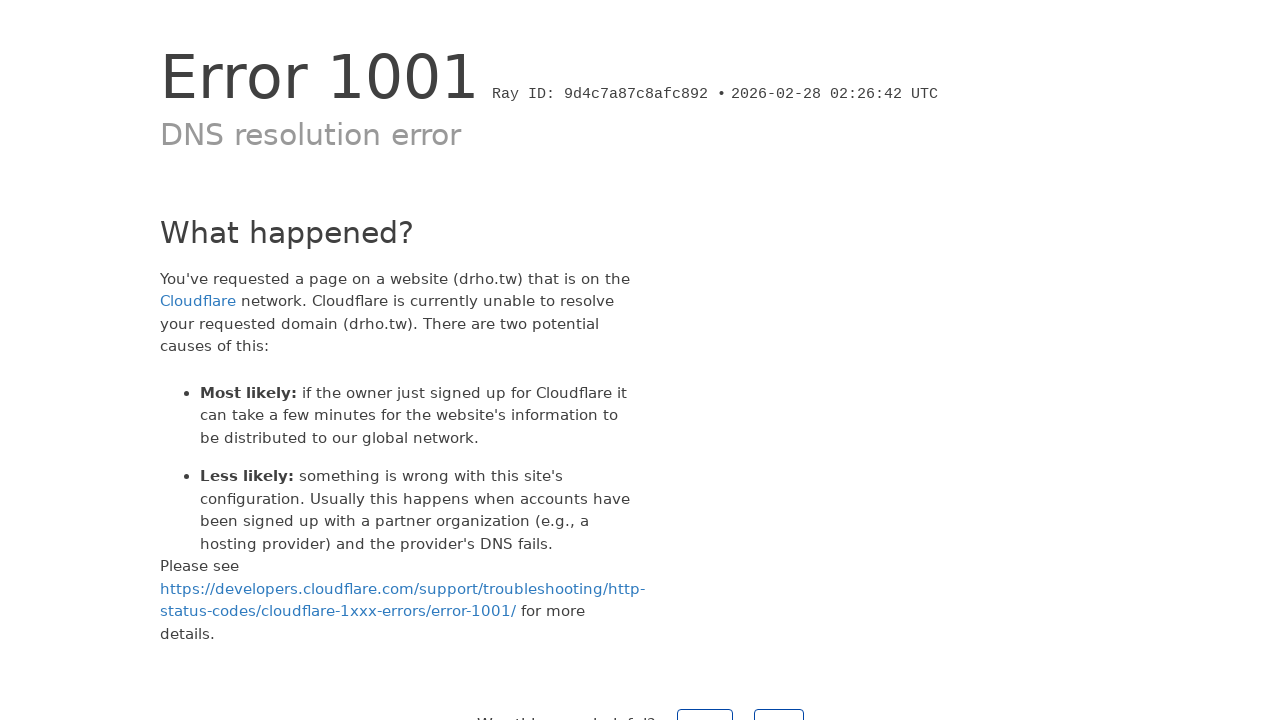

Page http://drho.tw/fit loaded completely
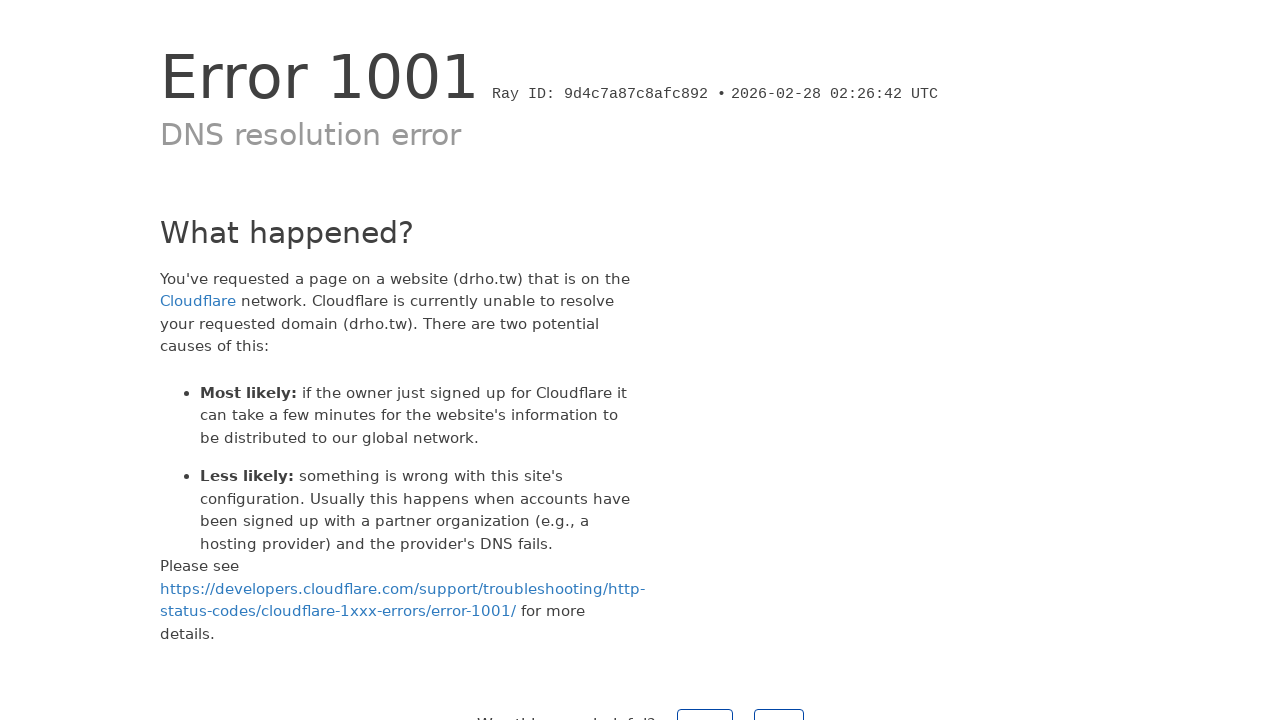

Navigated to http://drho.tw/news
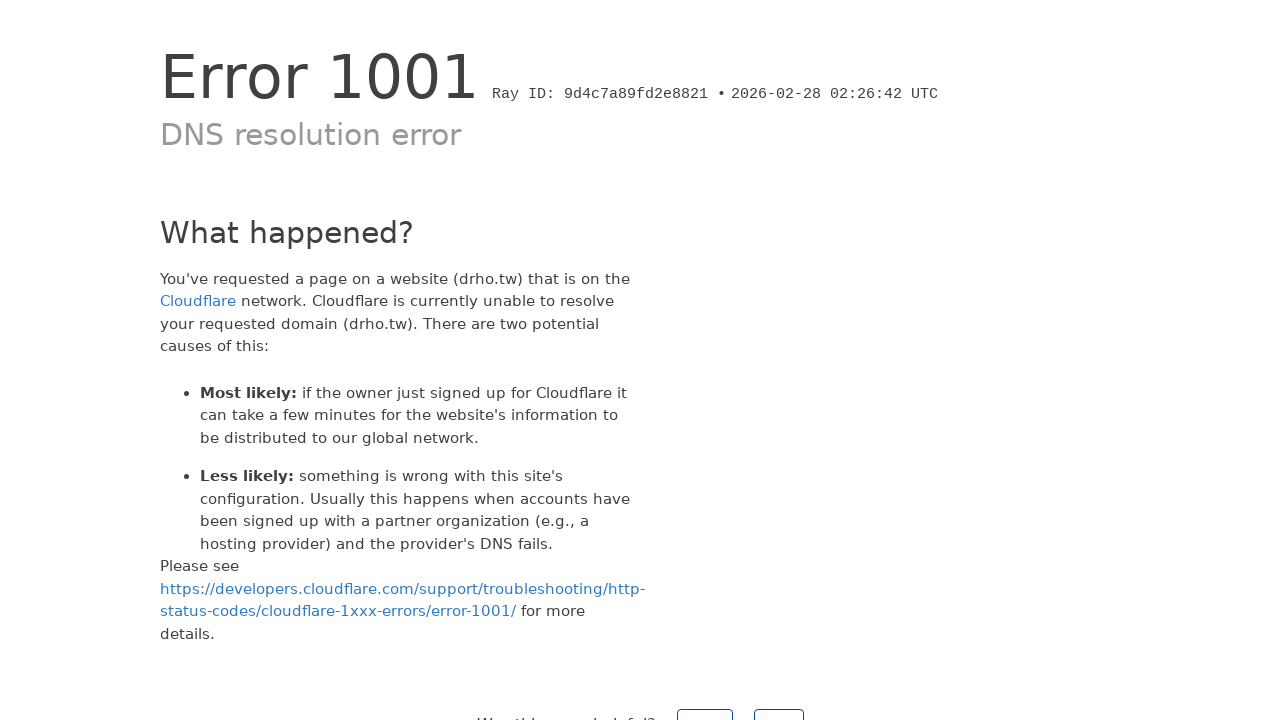

Page http://drho.tw/news loaded completely
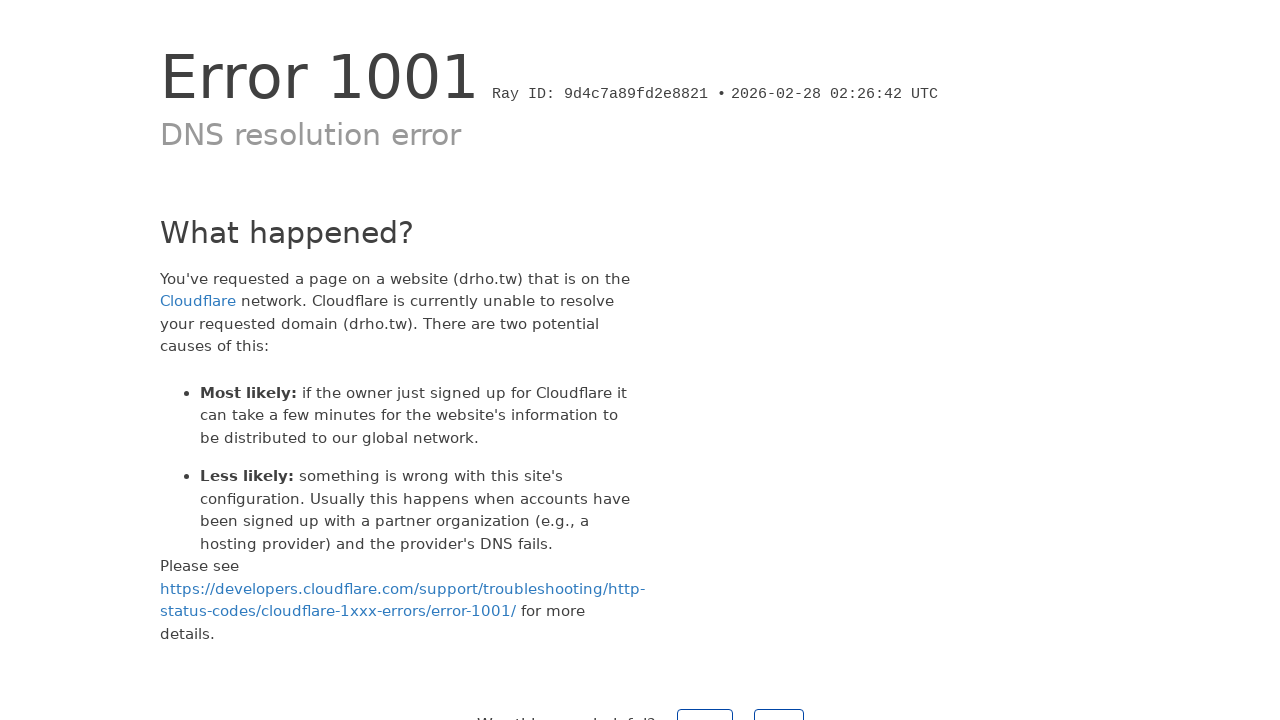

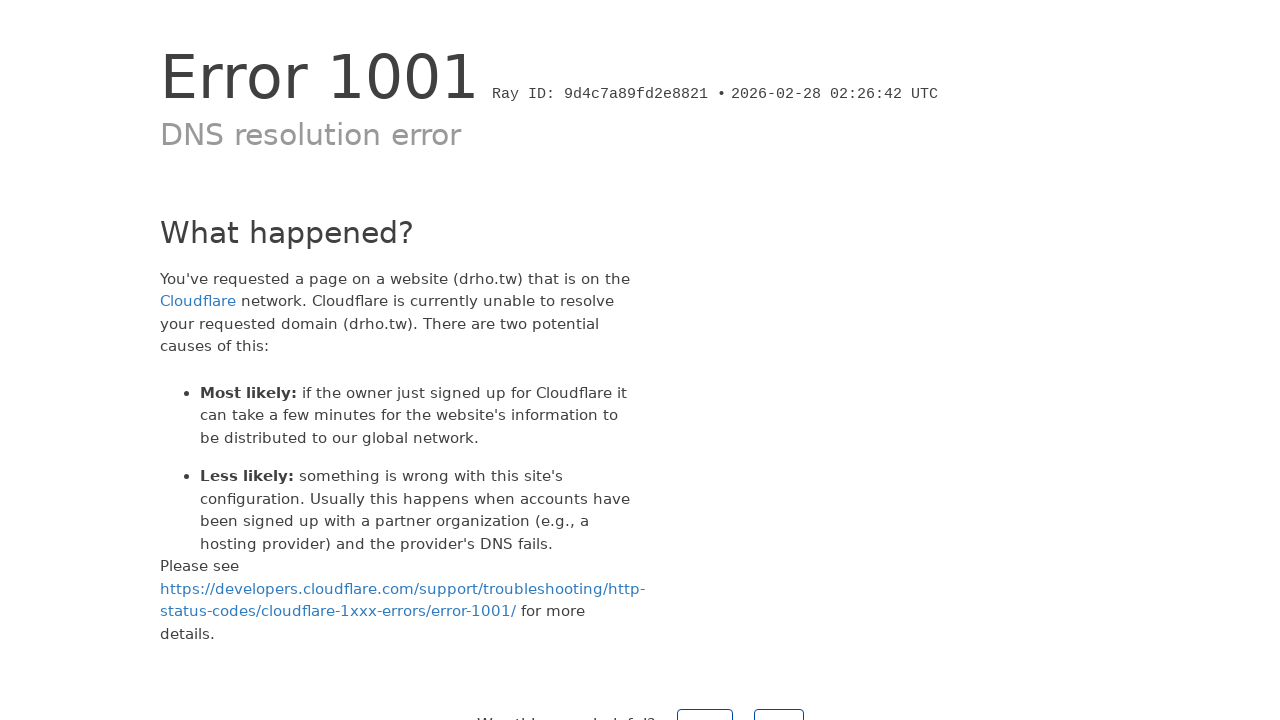